Tests checkbox functionality by selecting both checkboxes if they are not already selected and verifying they are checked

Starting URL: https://the-internet.herokuapp.com/checkboxes

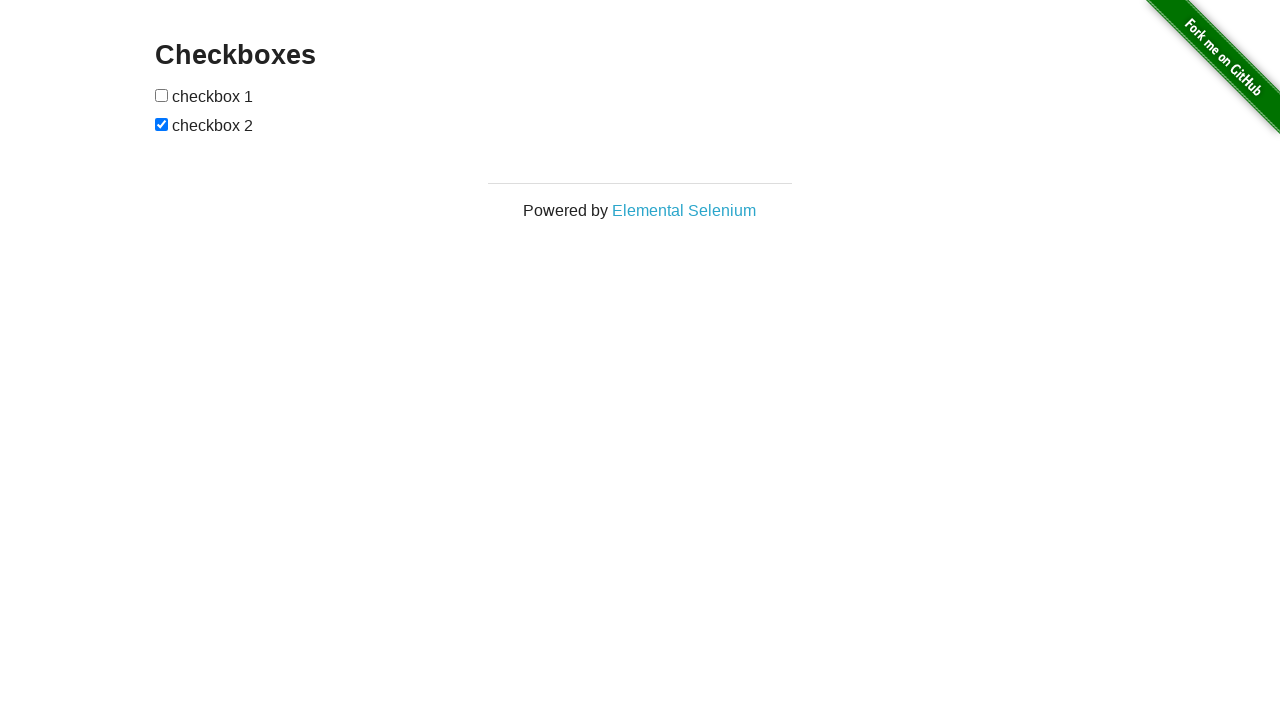

Navigated to checkbox test page
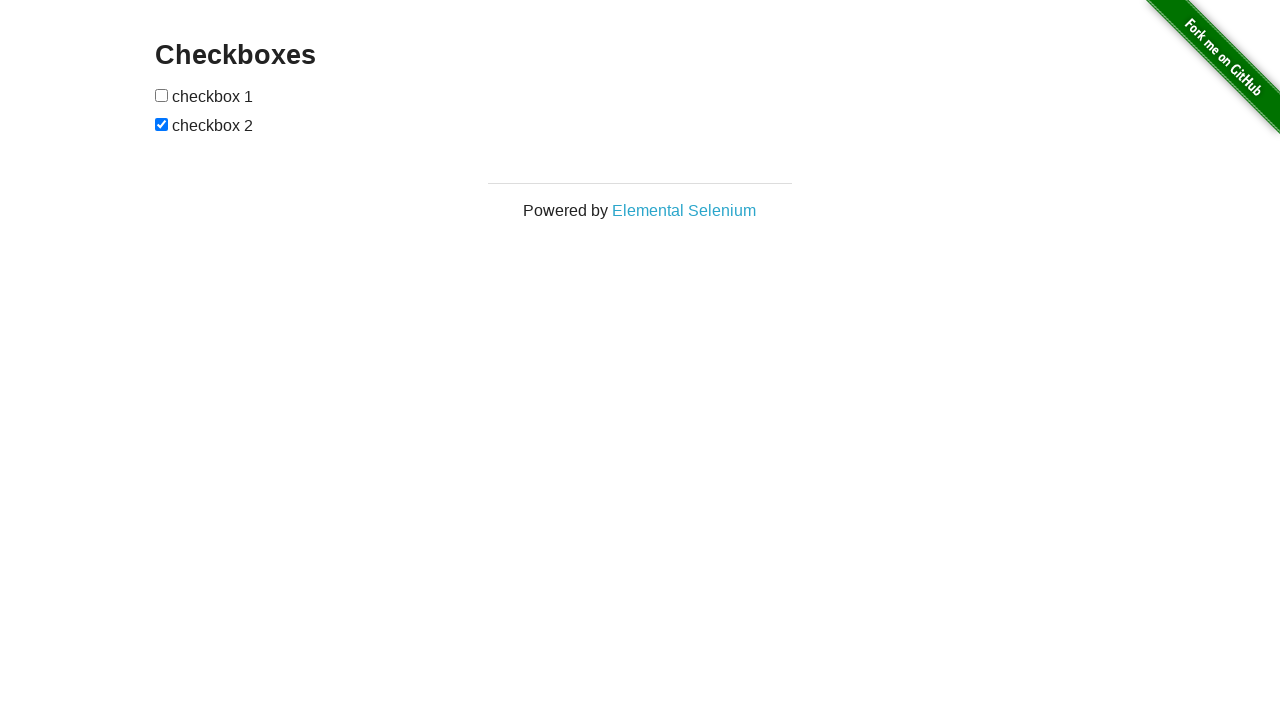

Located all checkboxes on the page
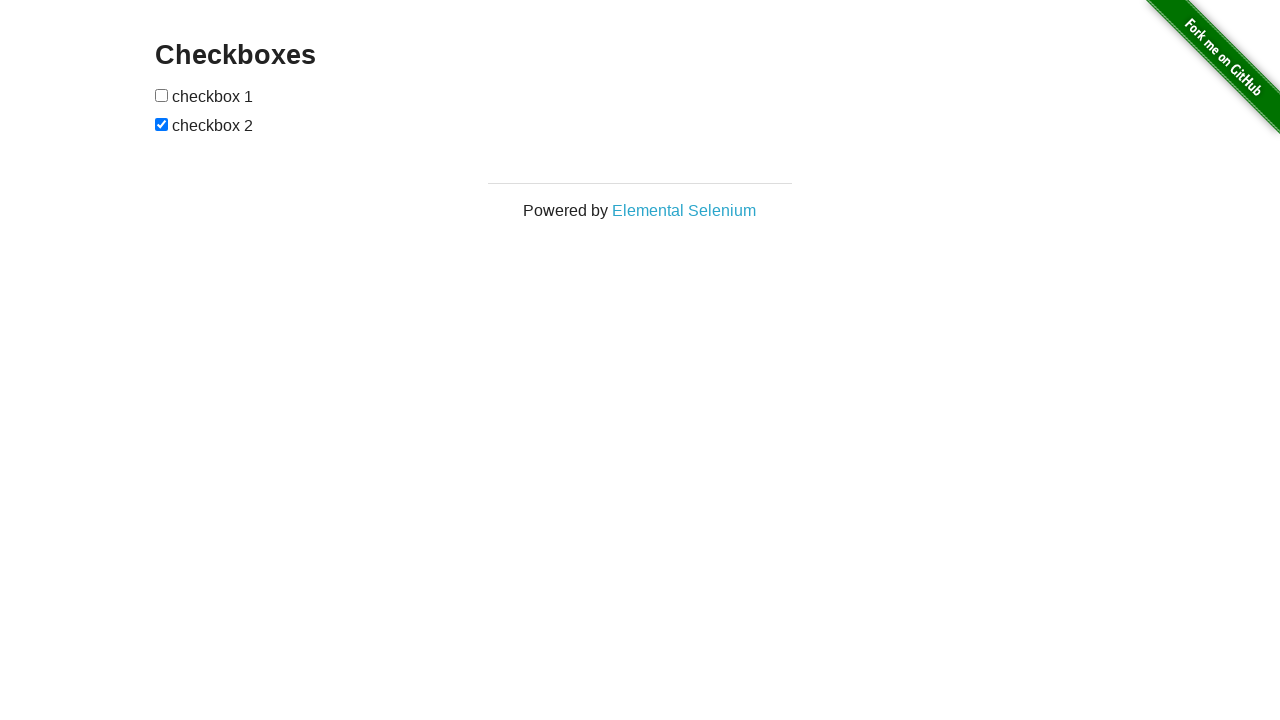

Selected first checkbox element
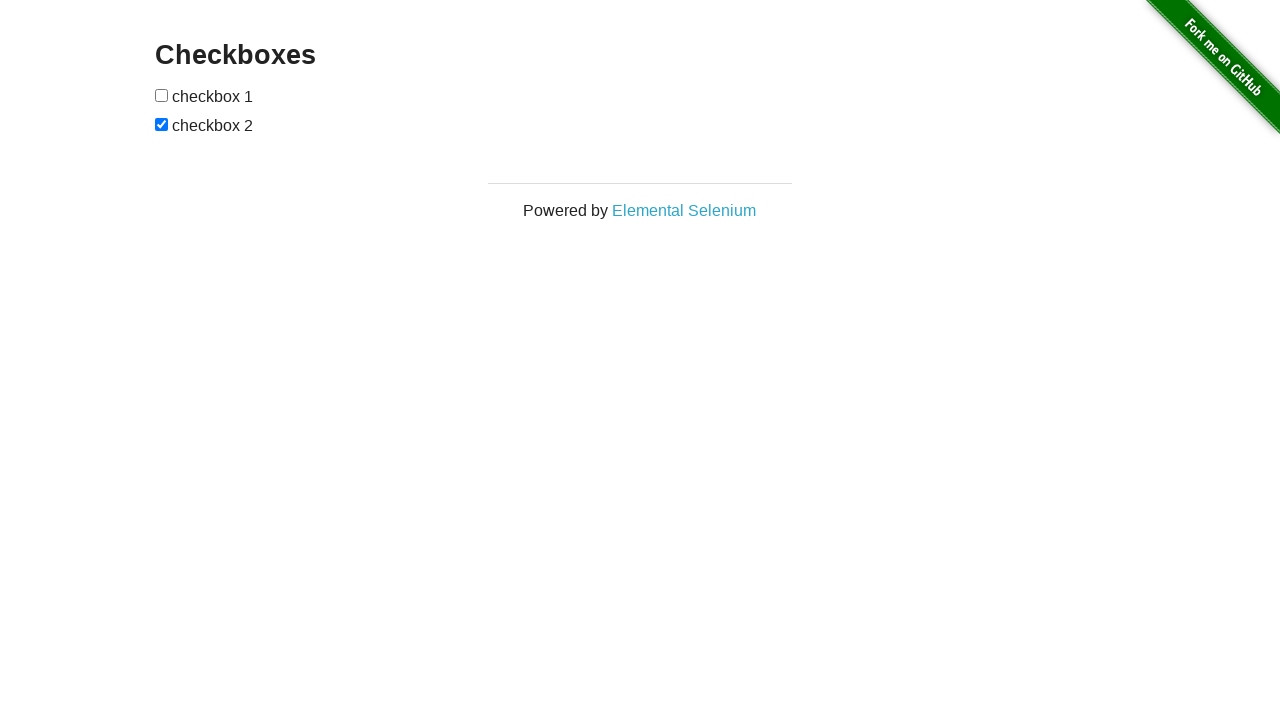

Selected second checkbox element
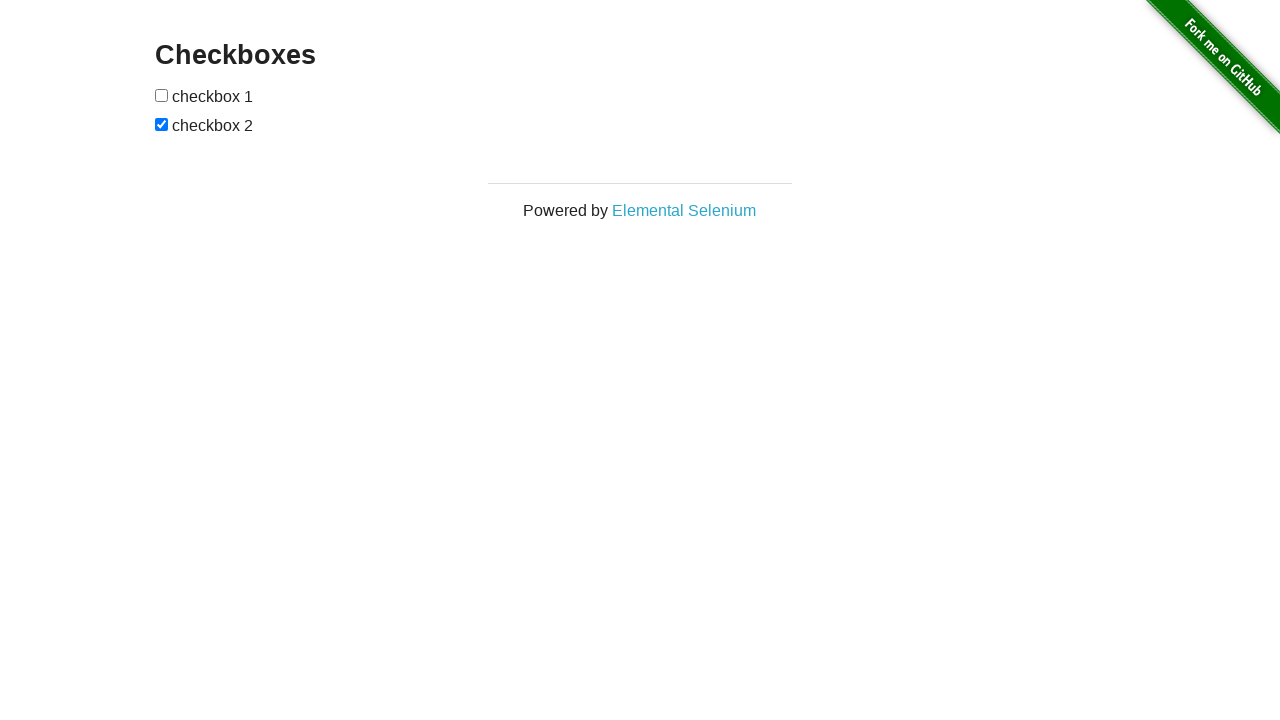

Clicked first checkbox to select it at (162, 95) on input[type='checkbox'] >> nth=0
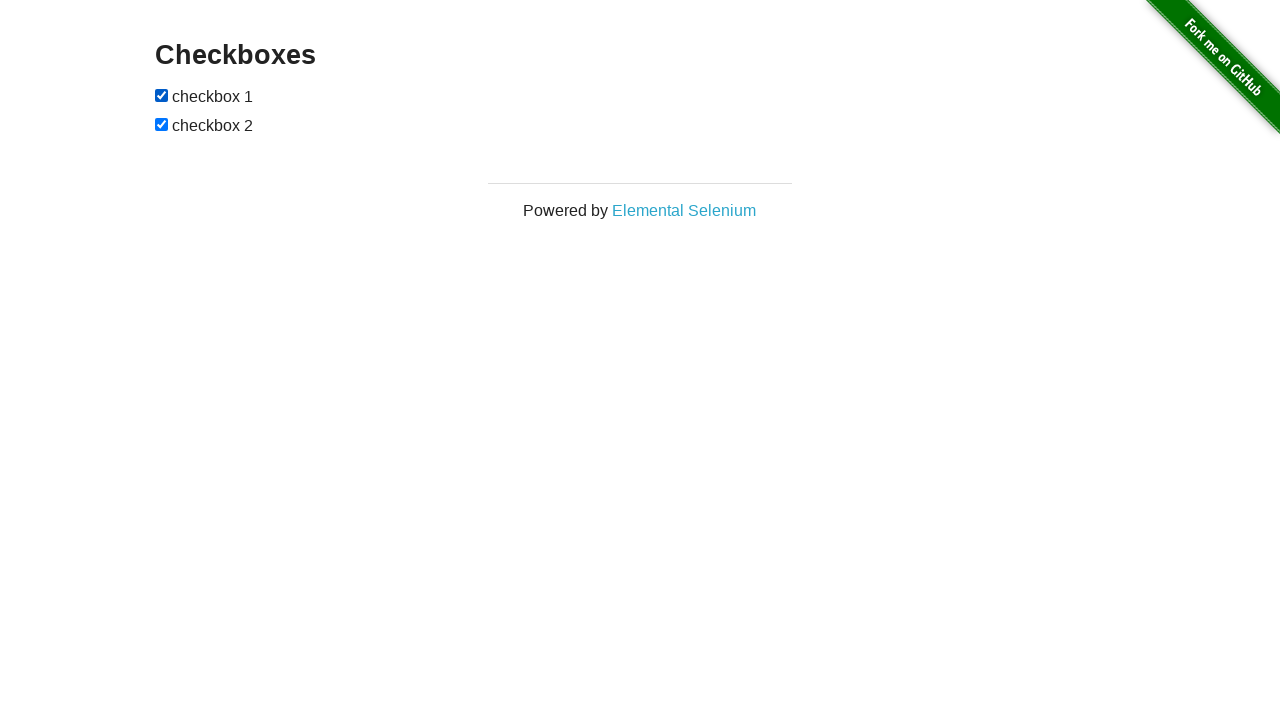

Second checkbox was already selected
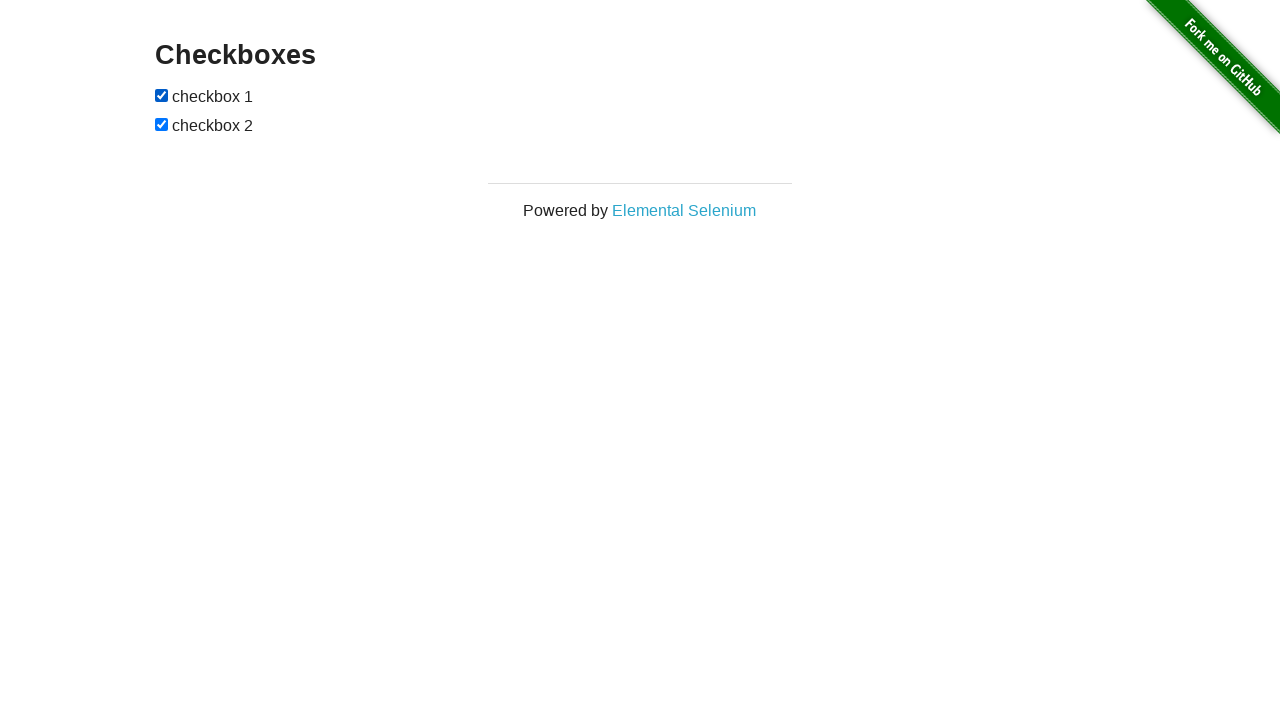

Verified first checkbox is checked
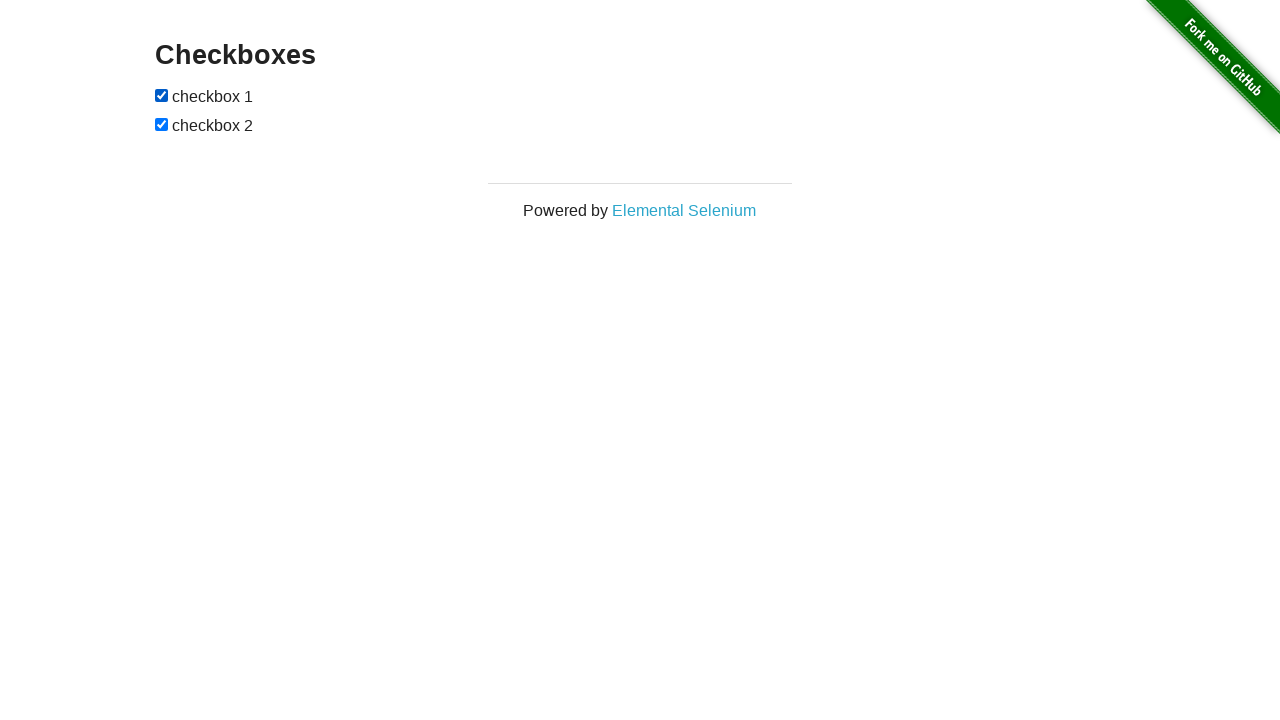

Verified second checkbox is checked
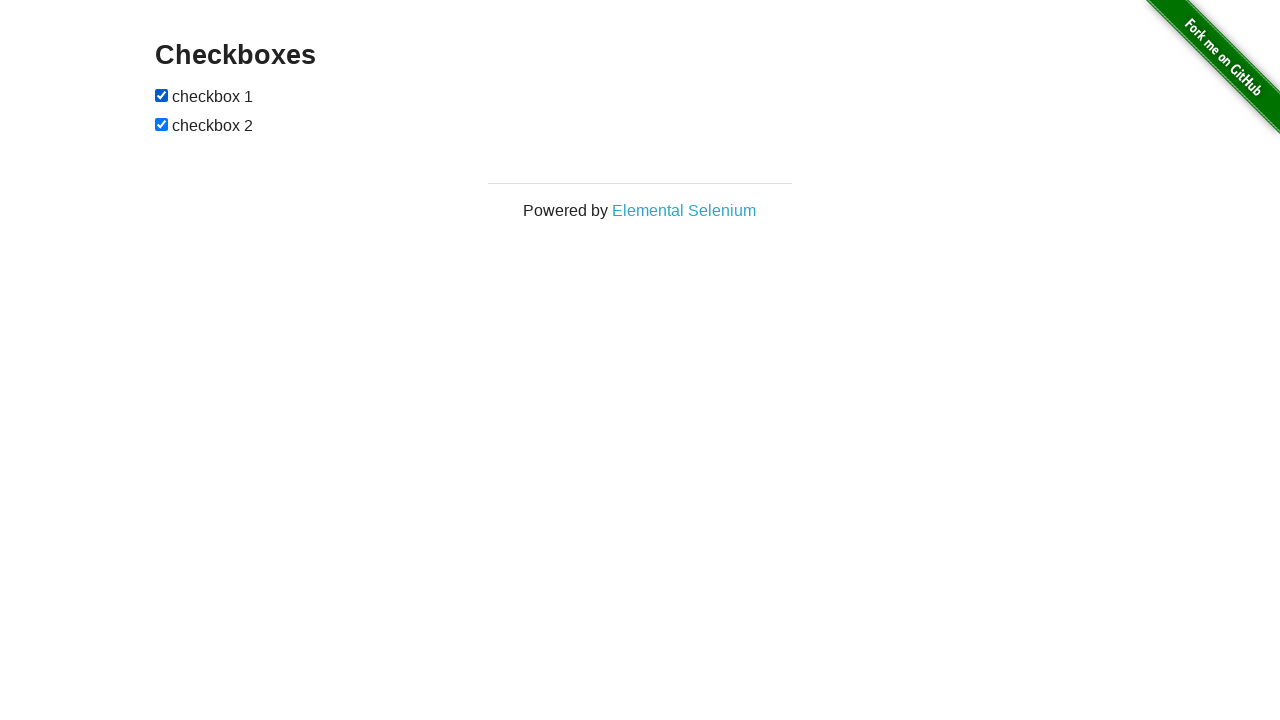

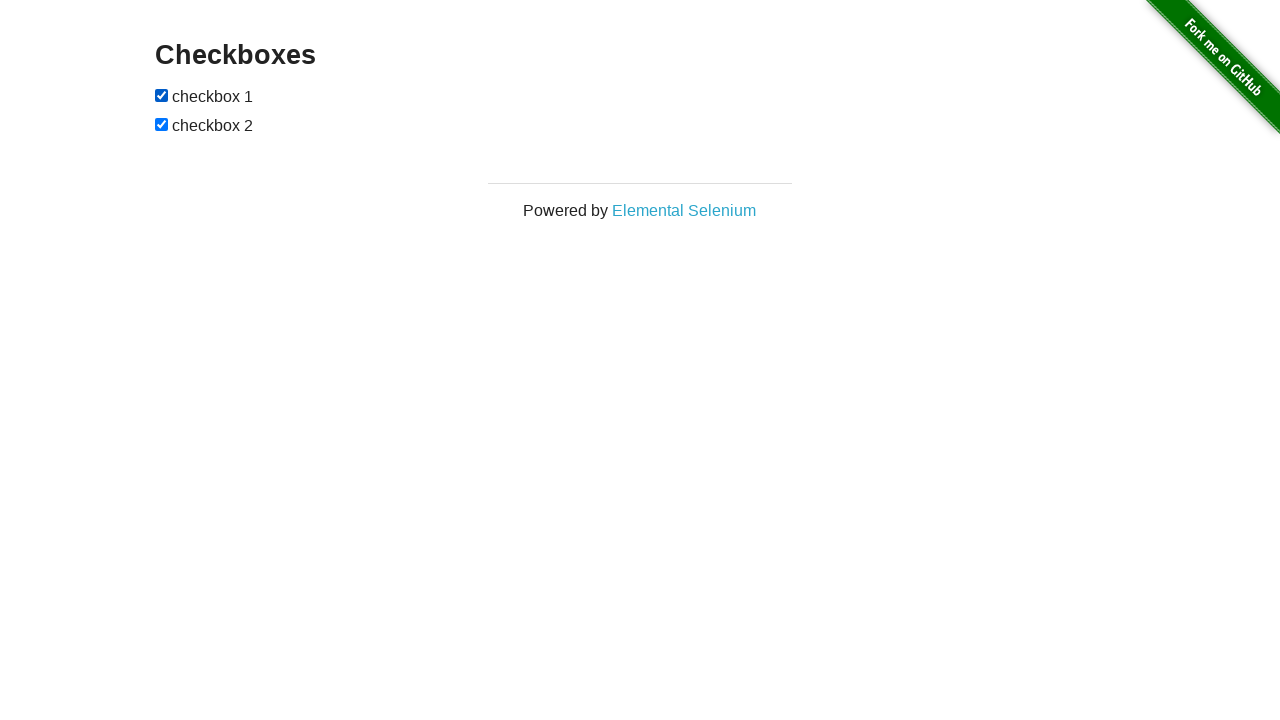